Navigates to the OrangeHRM demo login page and maximizes the browser window to verify the page loads correctly.

Starting URL: https://opensource-demo.orangehrmlive.com/web/index.php/auth/login

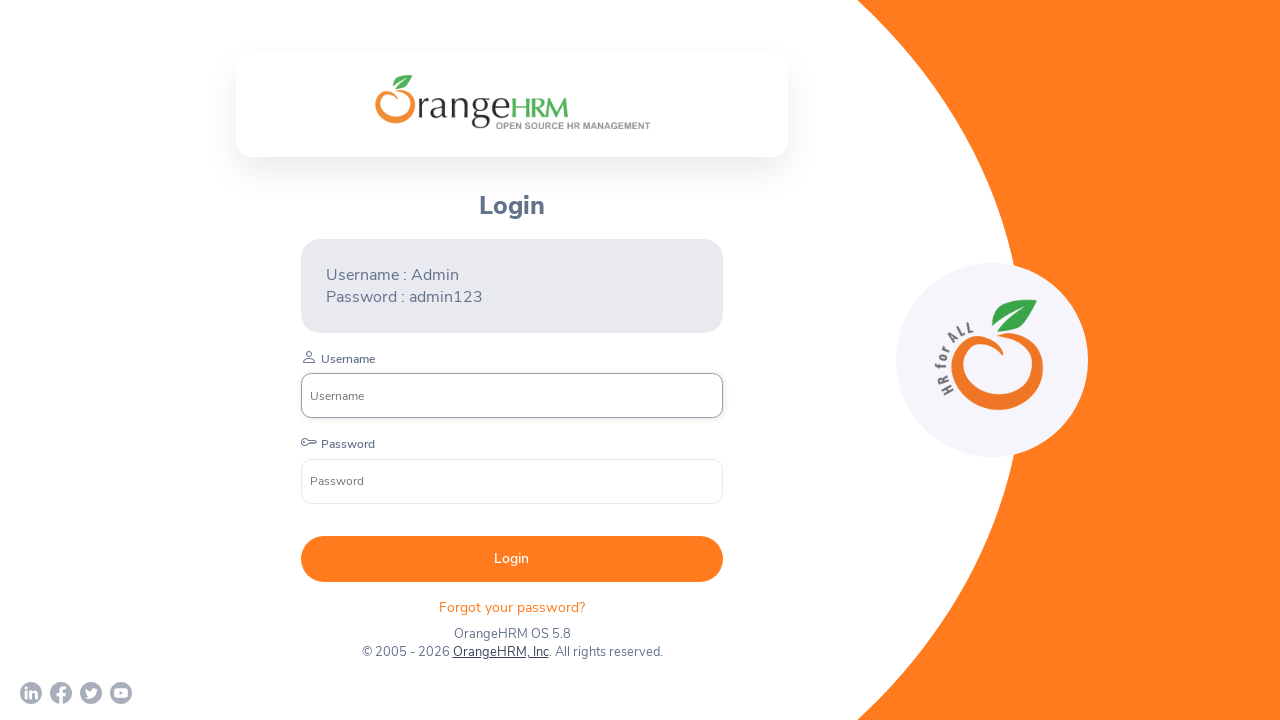

Maximized browser window to 1920x1080
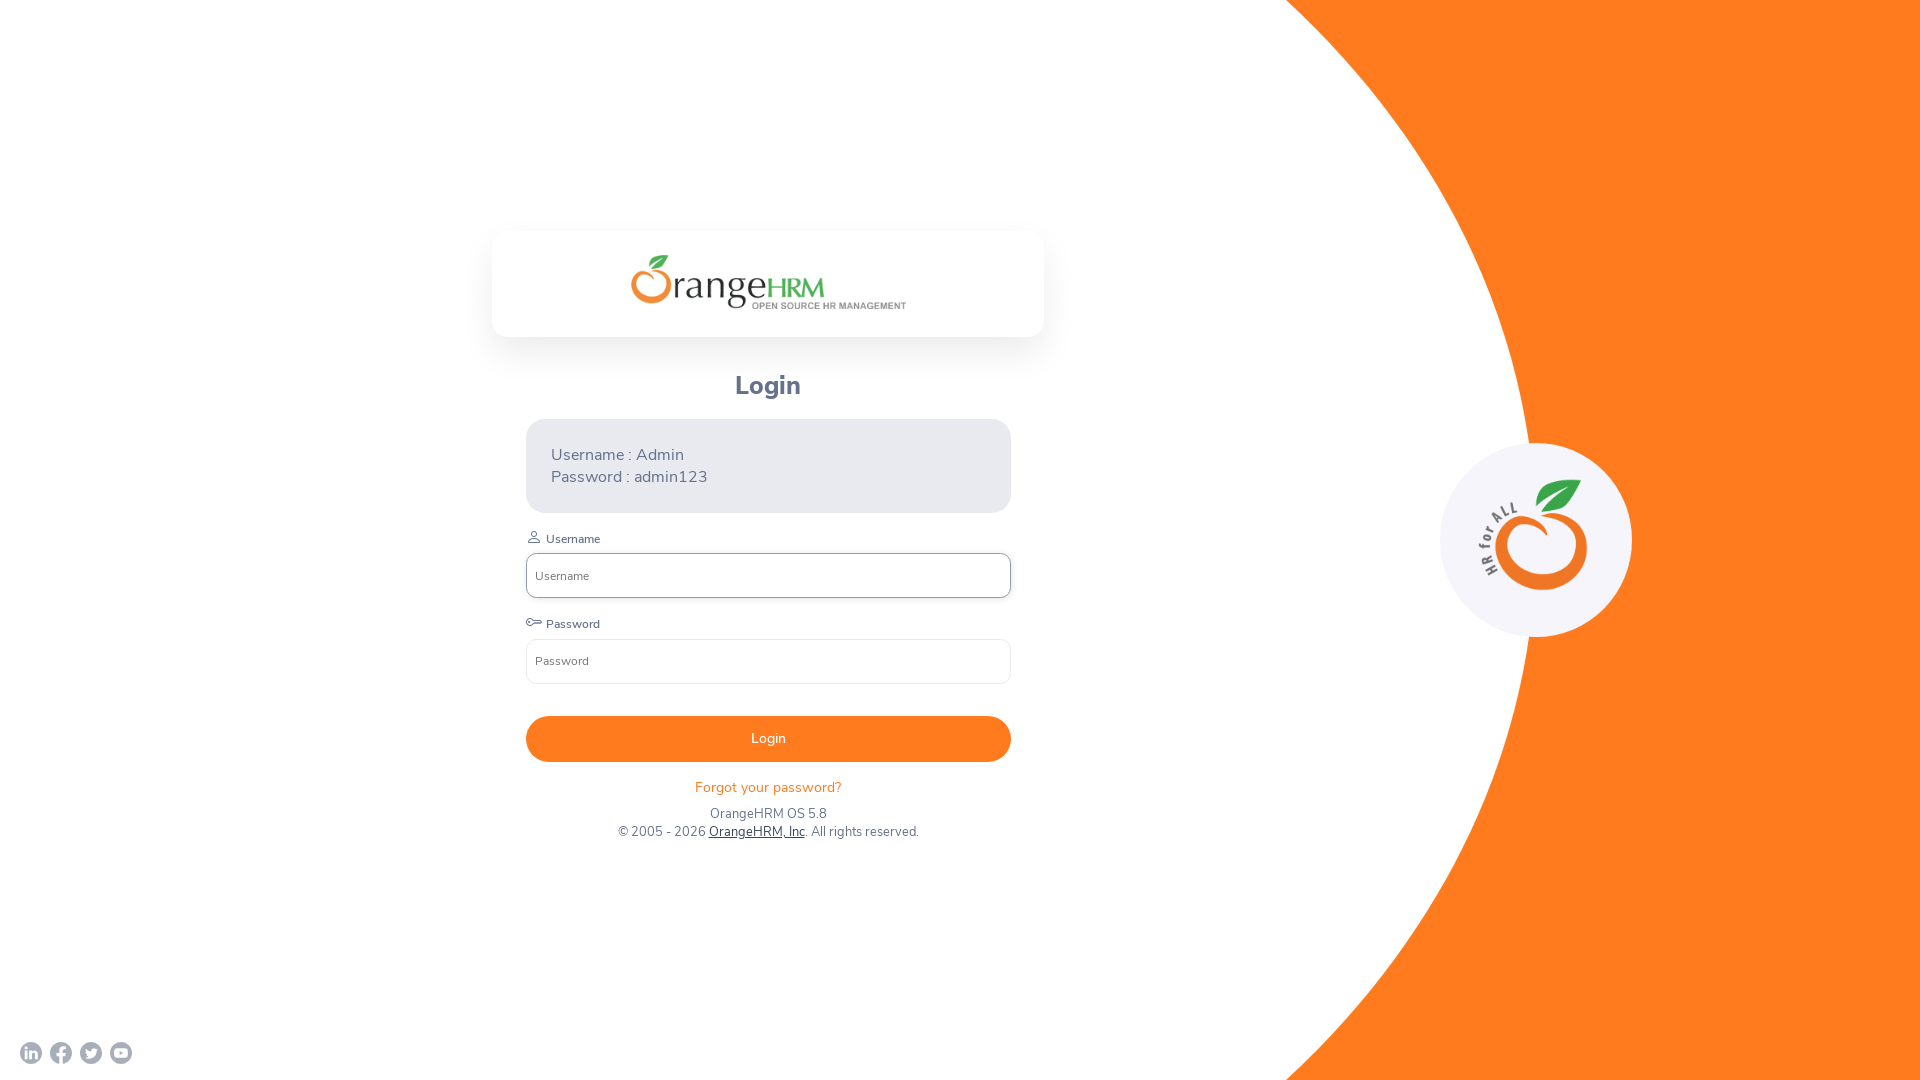

Navigated to OrangeHRM demo login page
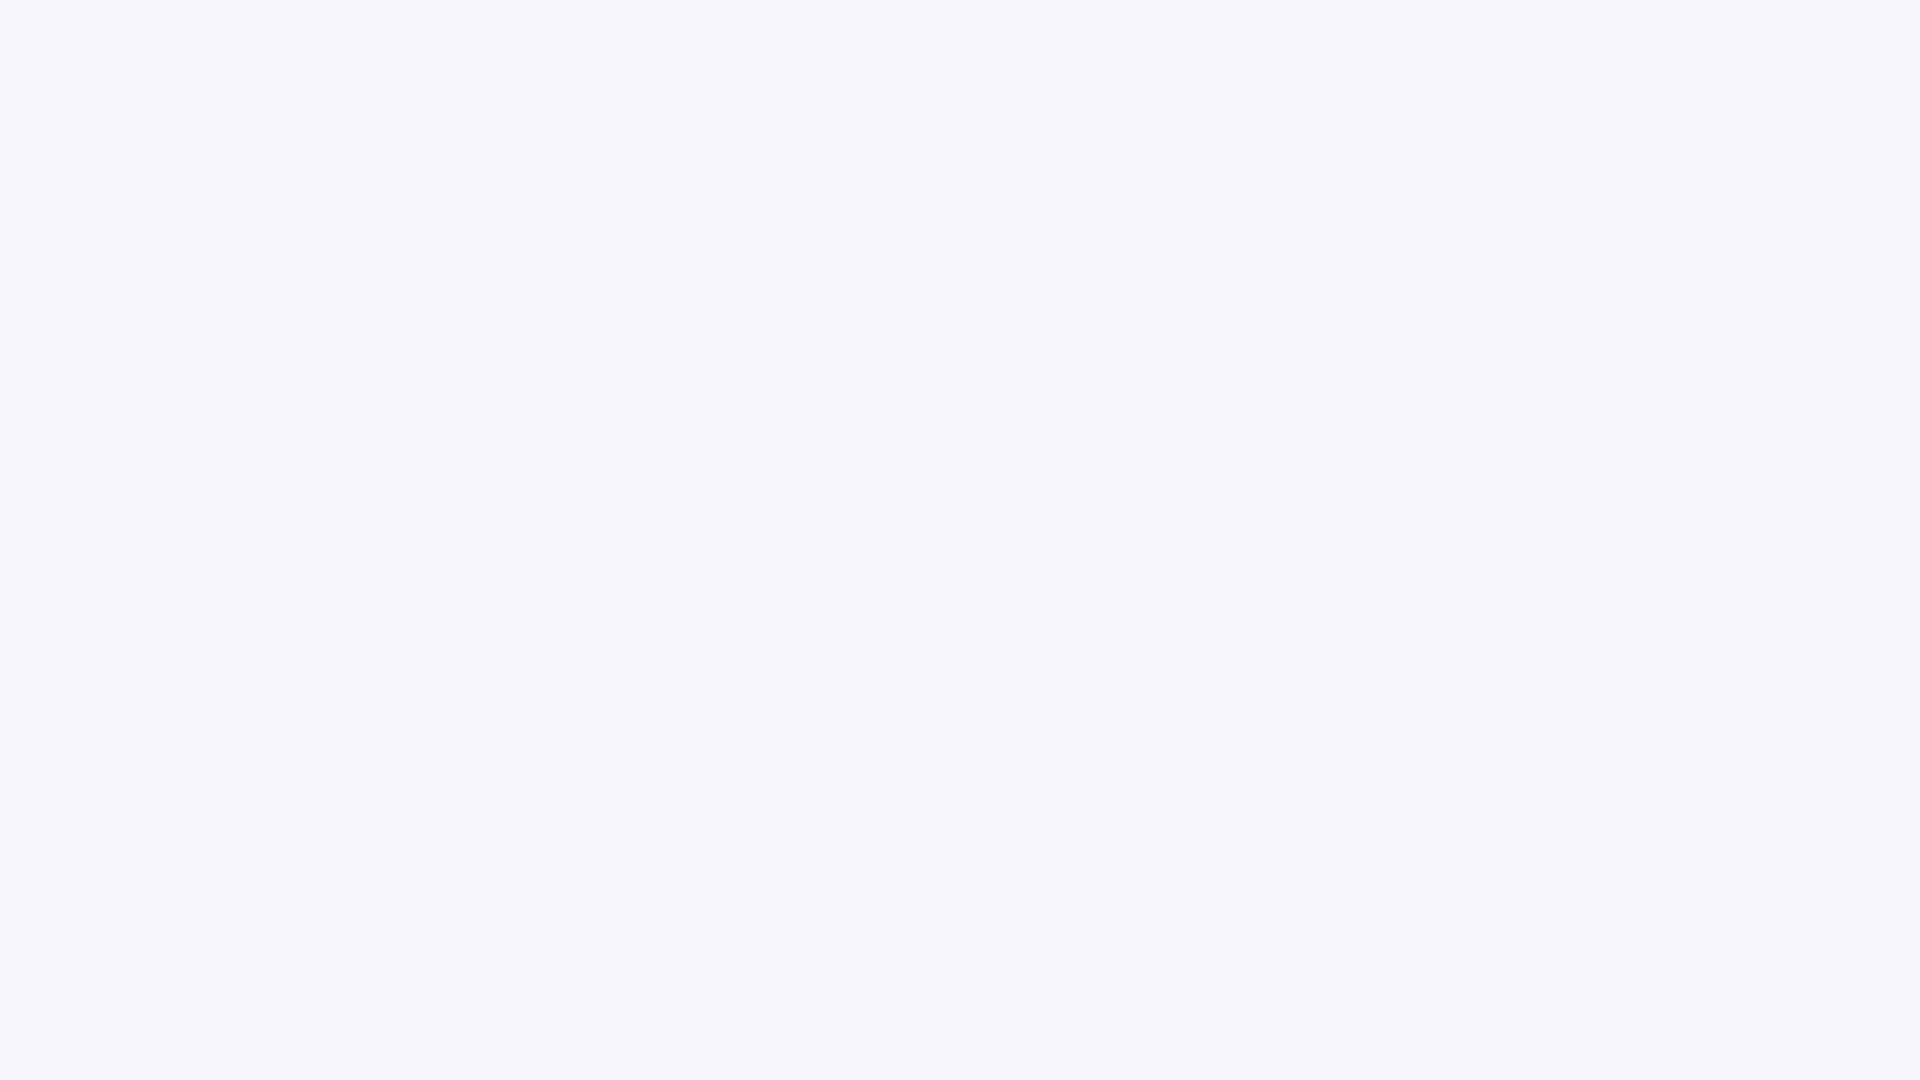

Login page fully loaded (domcontentloaded state)
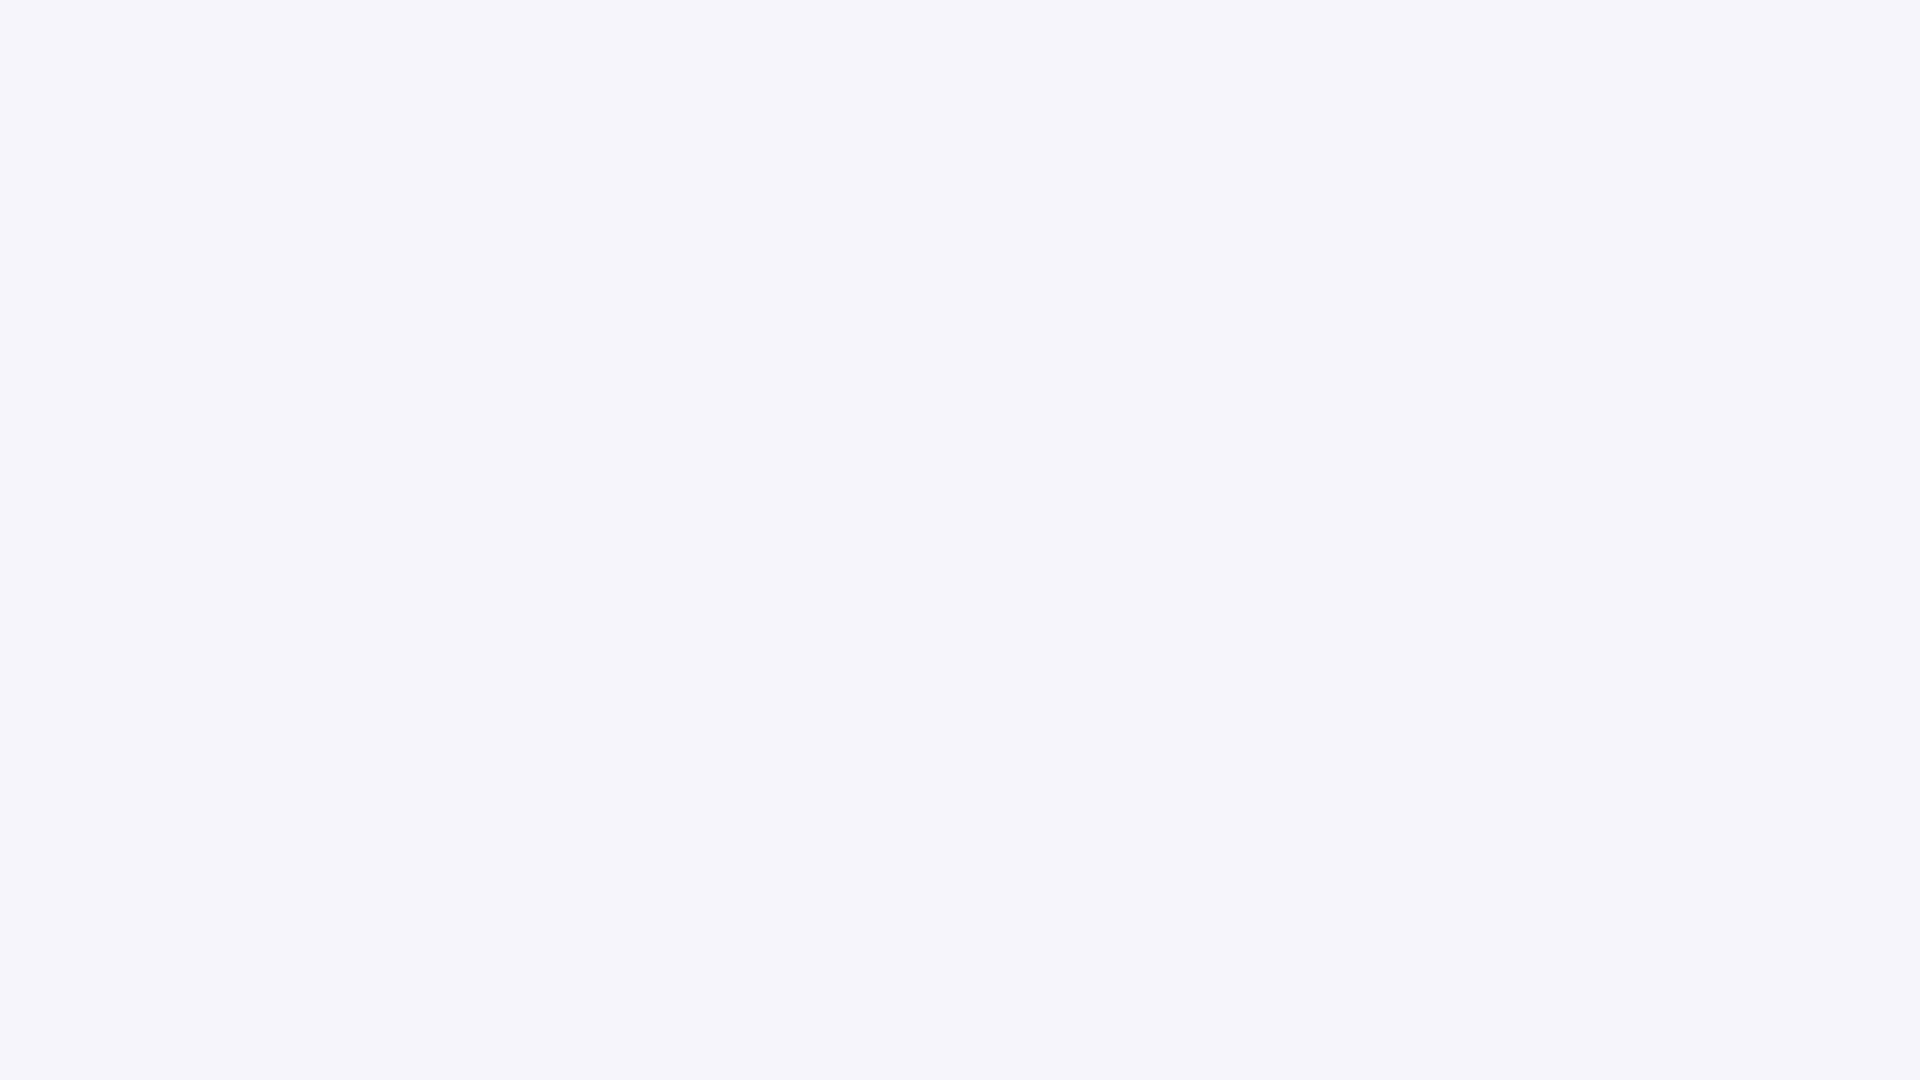

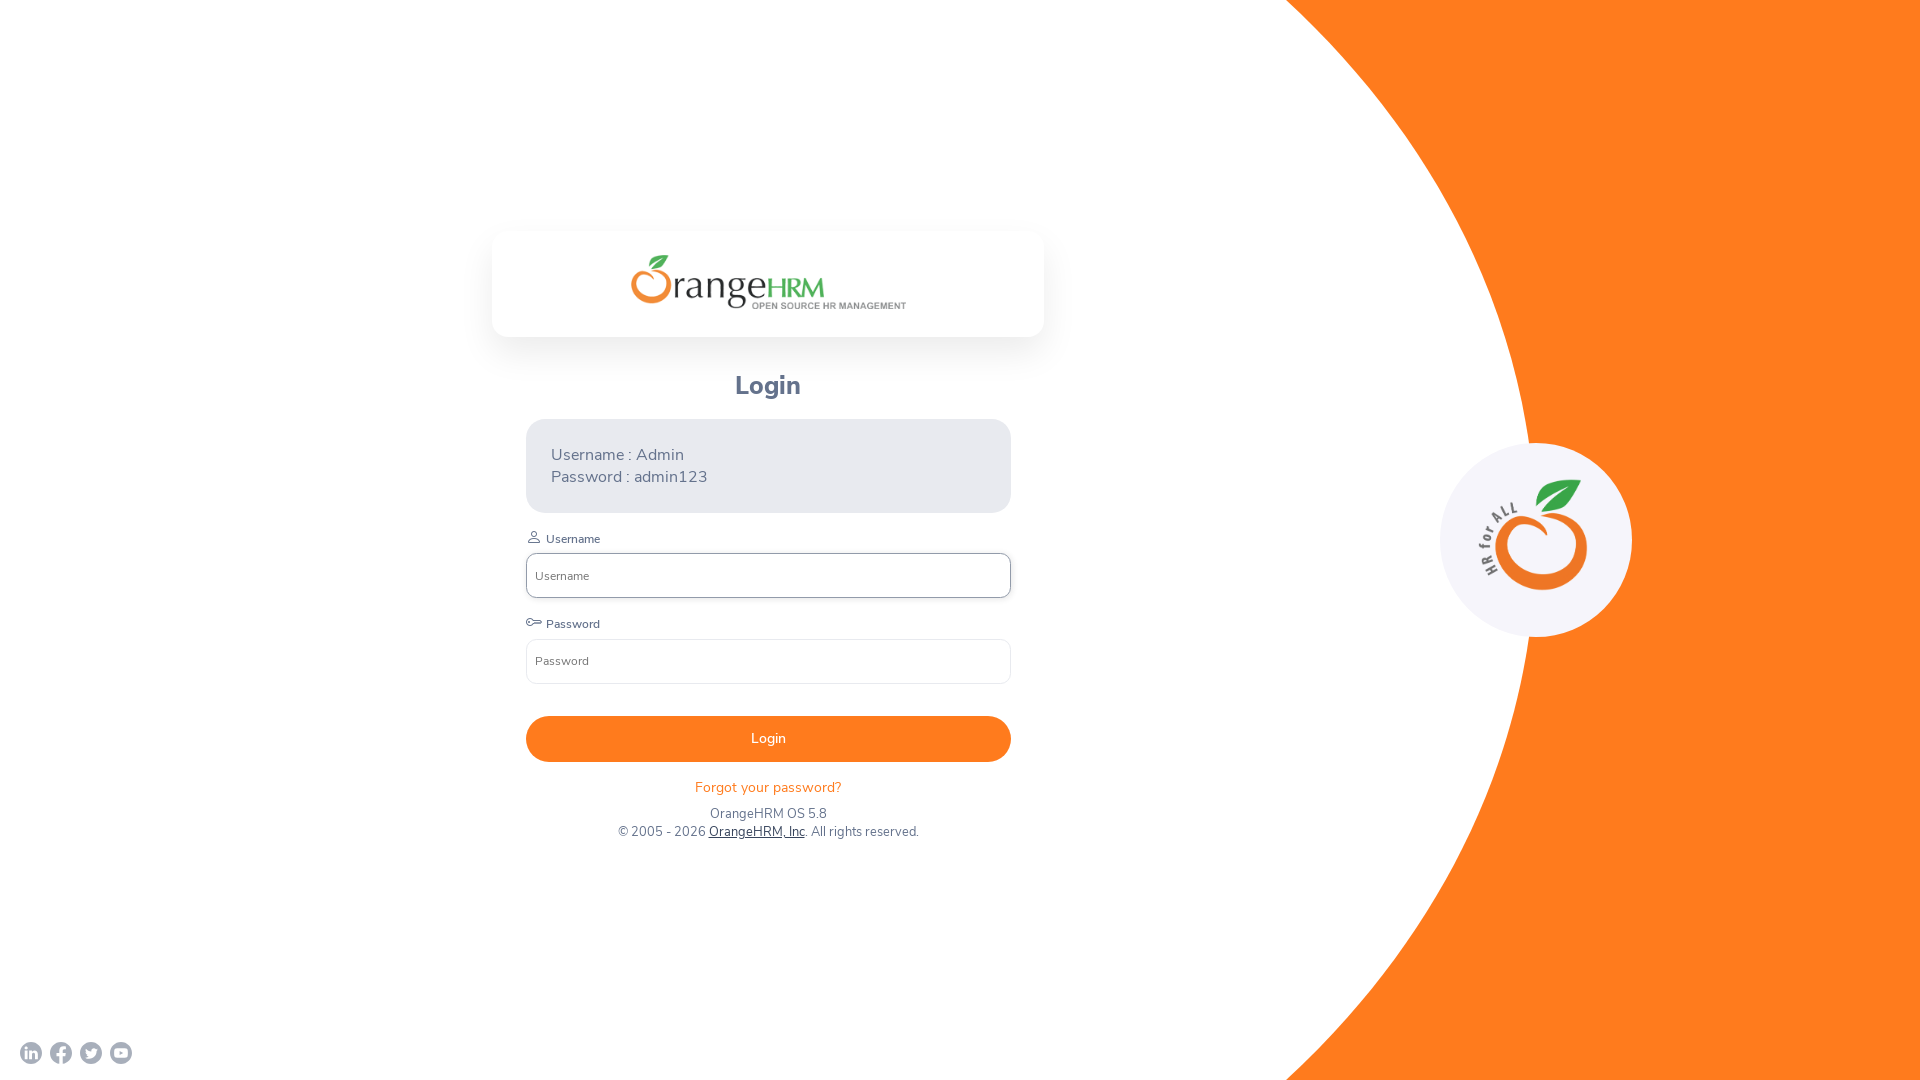